Tests window switching by opening a new window, reading content from it, closing it, and returning to main window to enter text

Starting URL: https://omayo.blogspot.com/

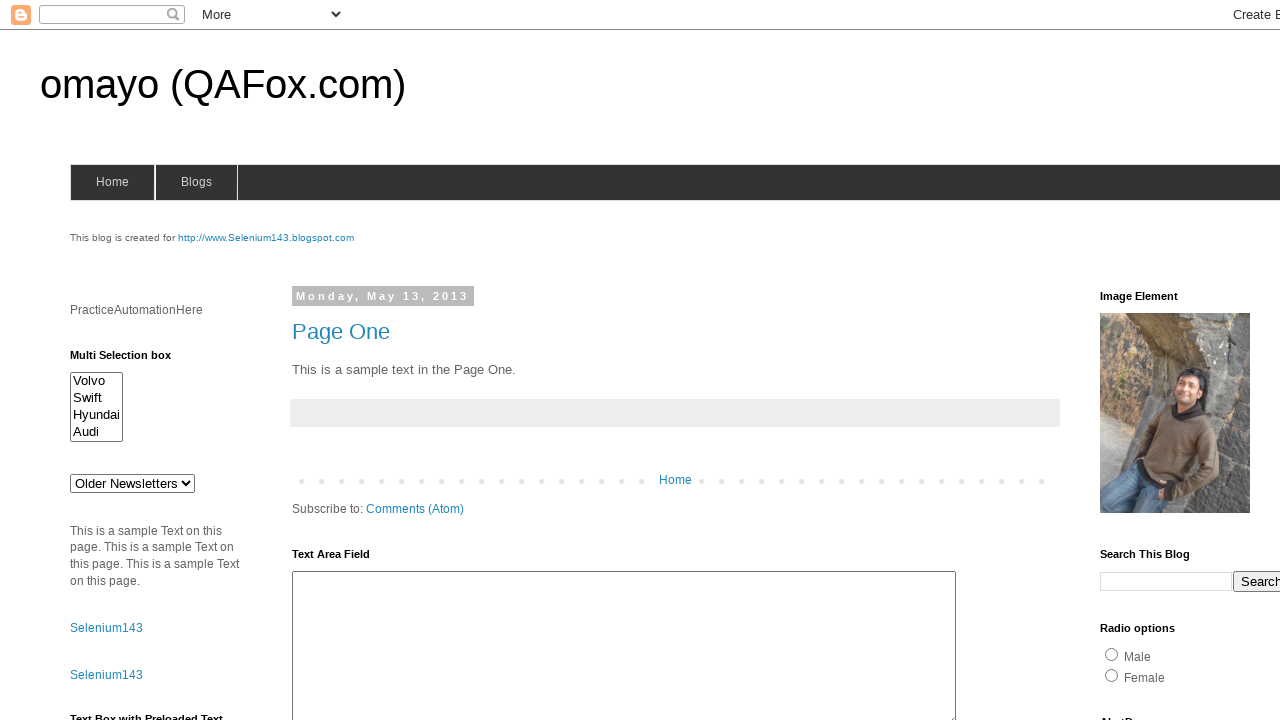

Clicked link to open new window at (132, 360) on xpath=//*[@id="HTML37"]/div[1]/p/a
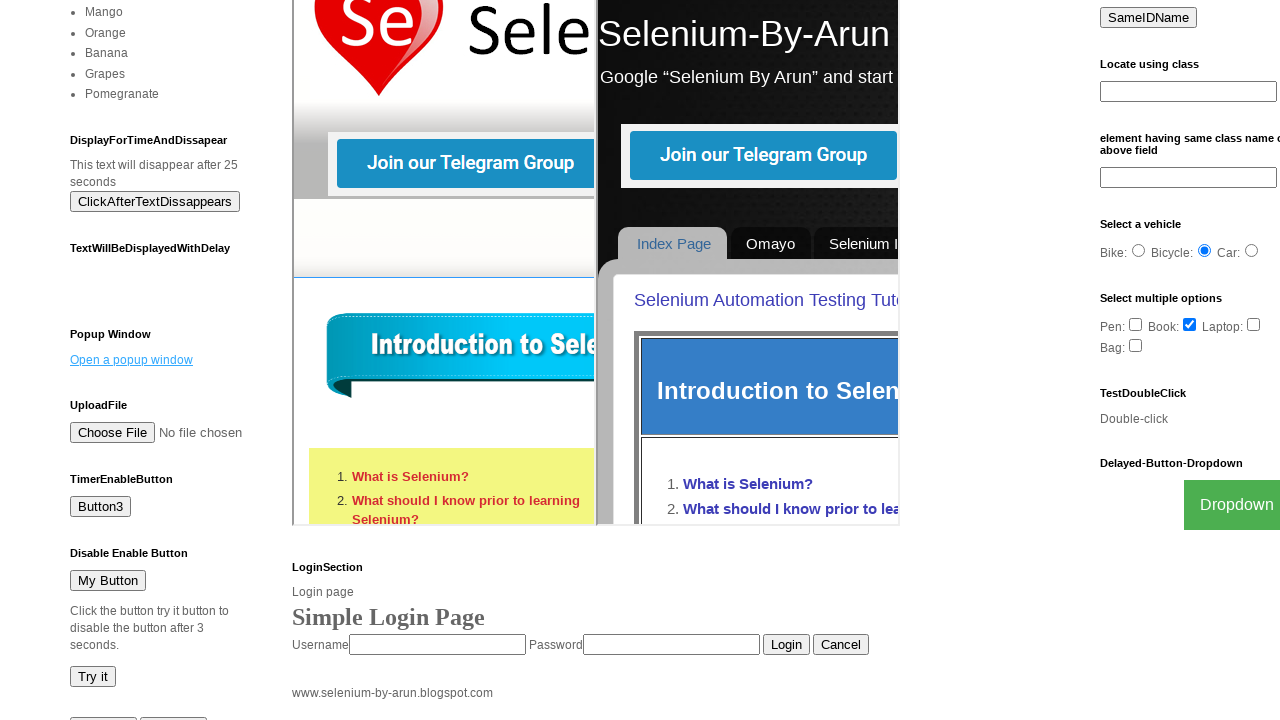

New window opened and captured
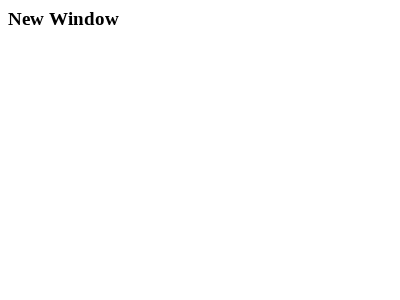

Read heading text from new window: 'New Window'
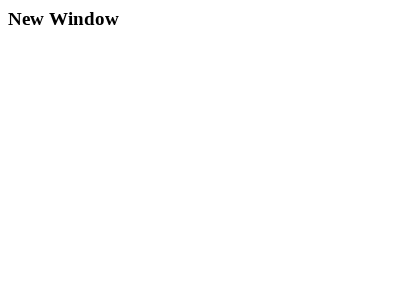

Closed new window
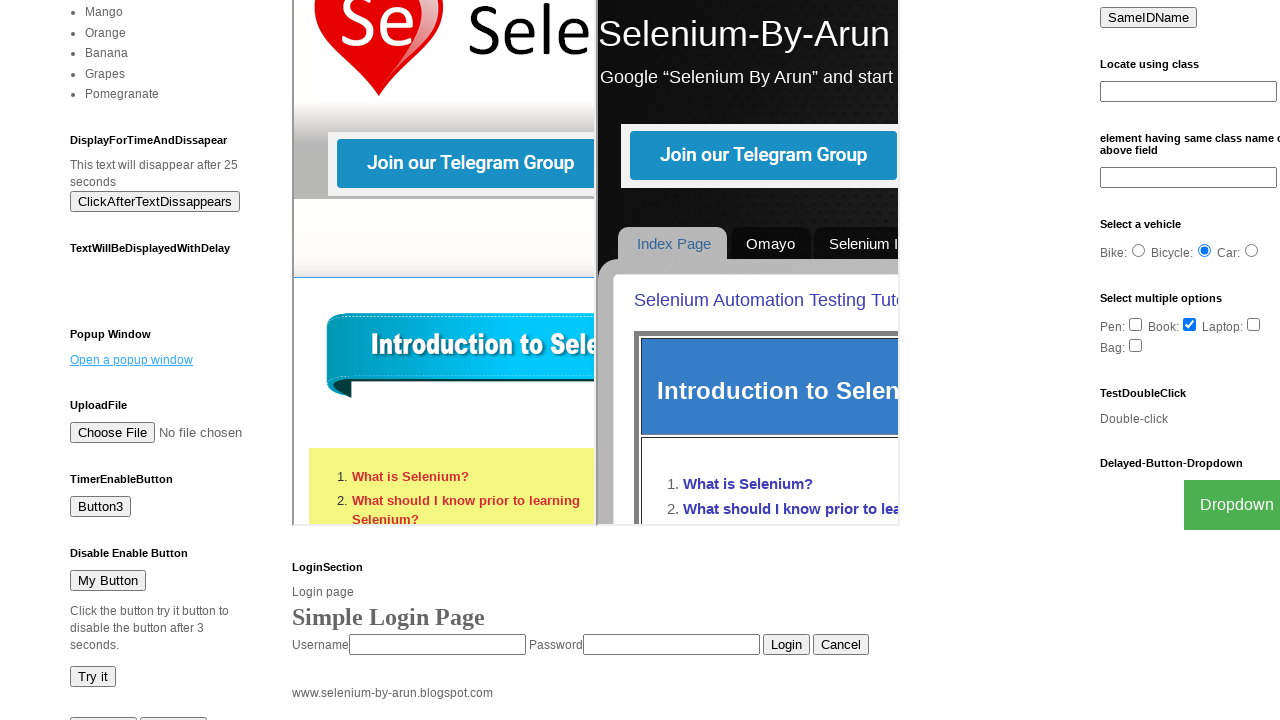

Filled text field with 'laaaaaaaaaaaa' in main window on //*[@id="ta1"]
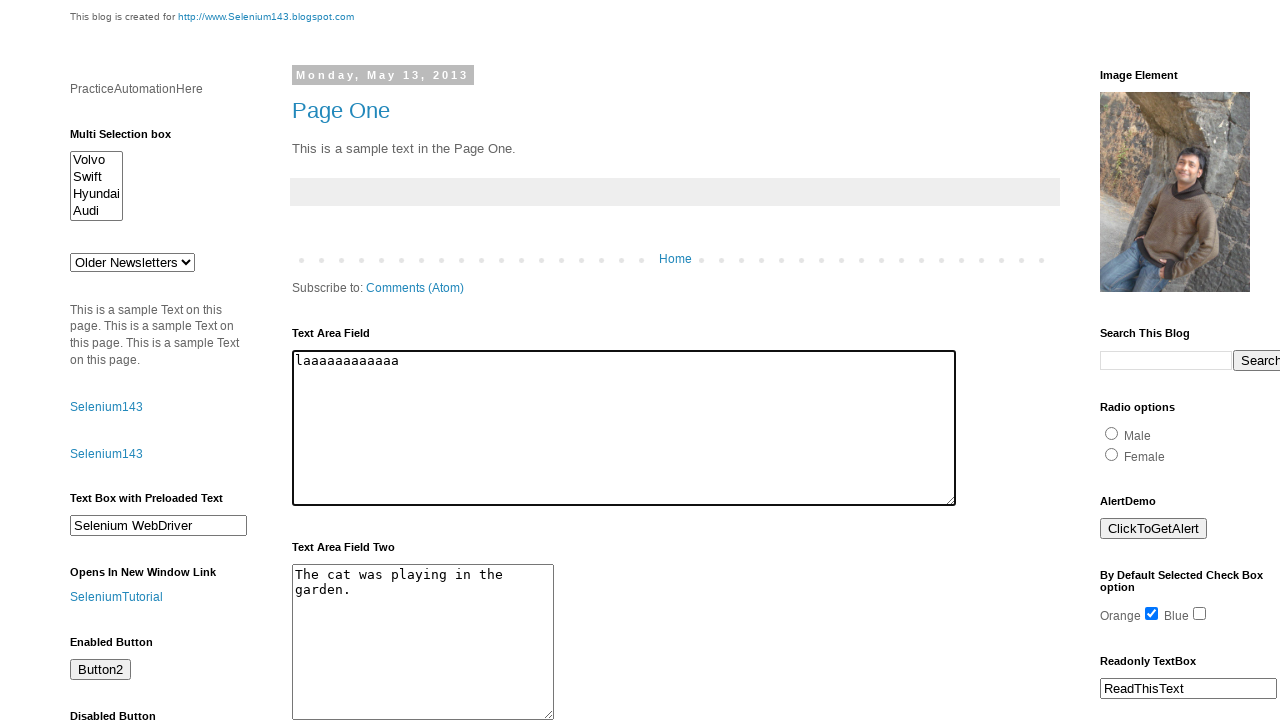

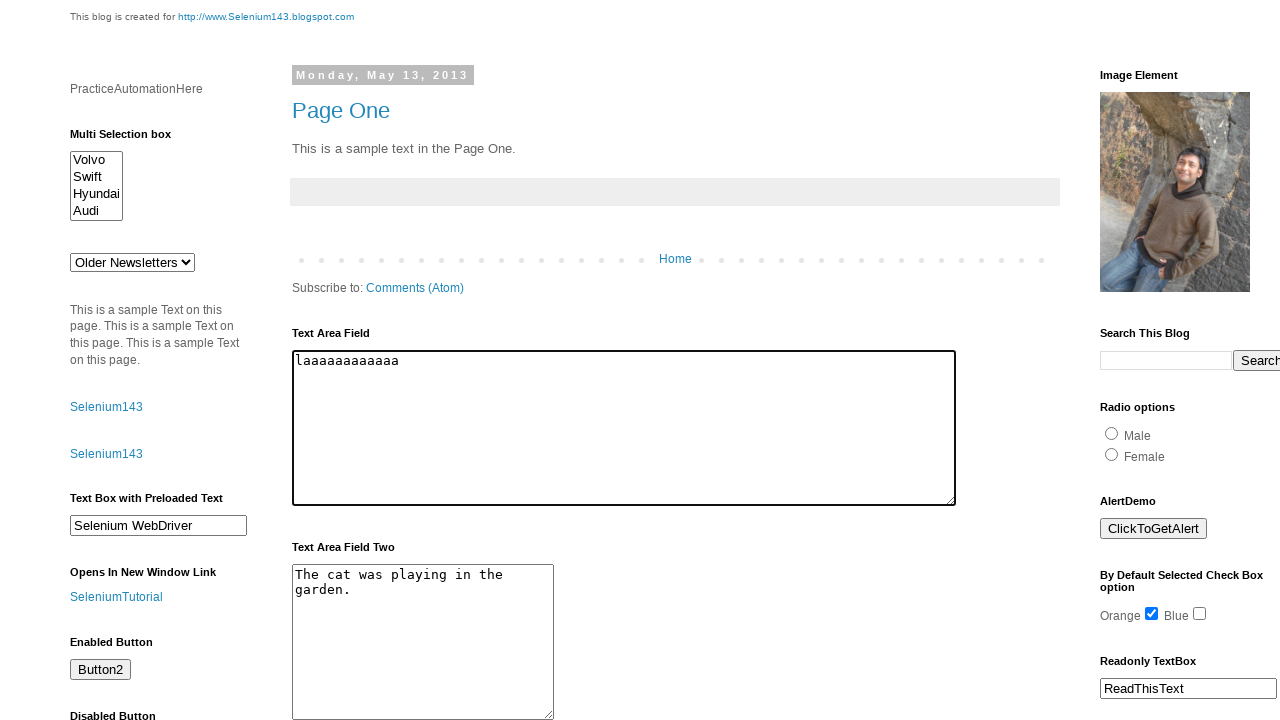